Tests various UI interactions including hiding/showing text boxes, handling dialog popups, hovering over elements, and interacting with iframes to verify navigation and content

Starting URL: https://rahulshettyacademy.com/AutomationPractice/

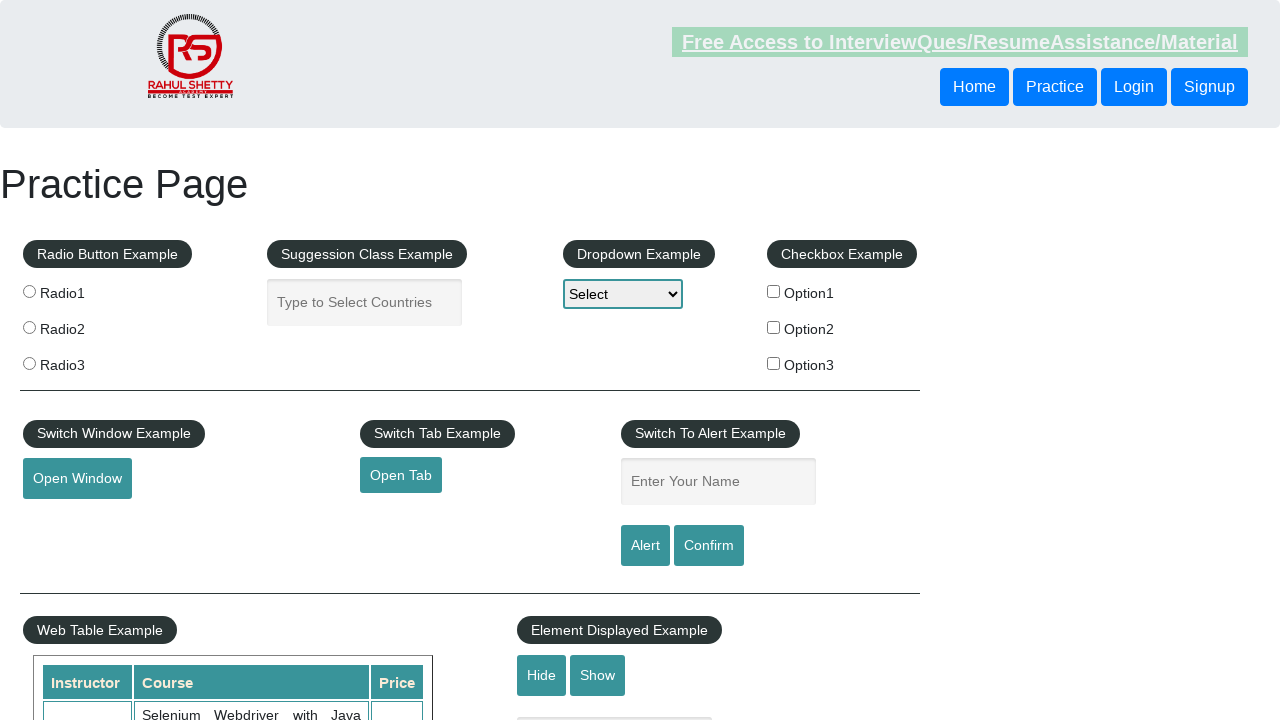

Verified text box is visible
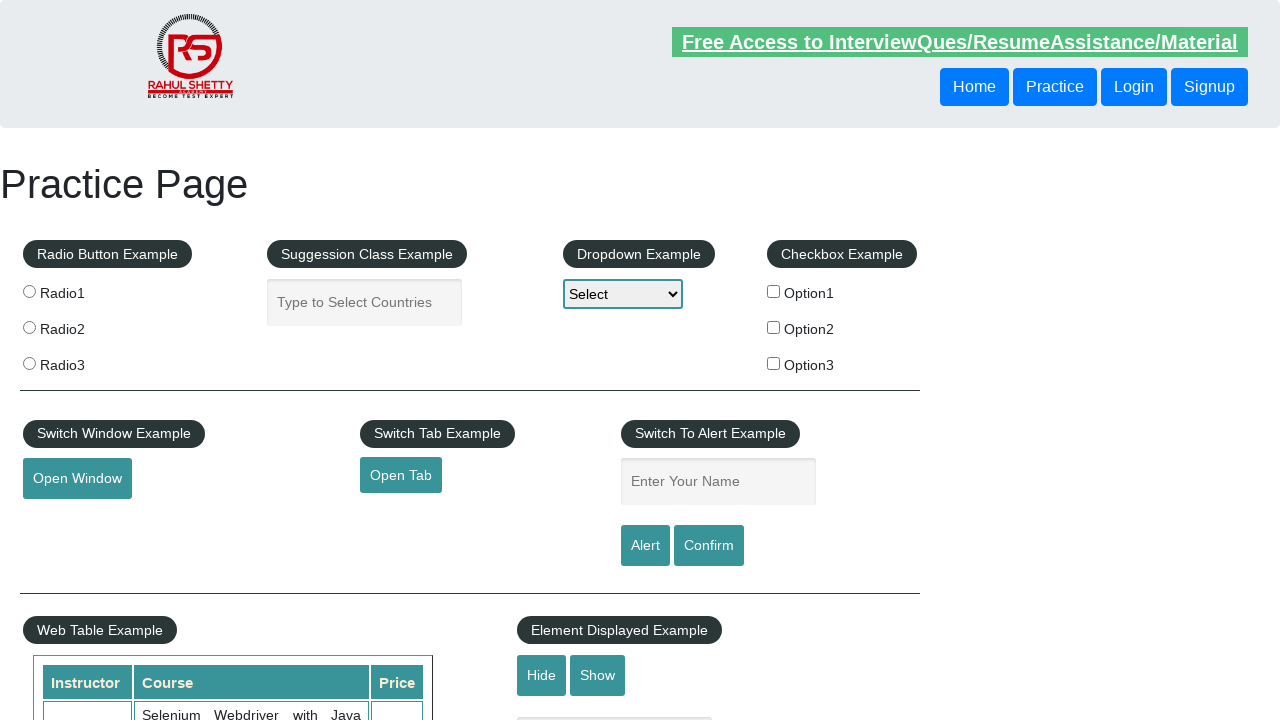

Clicked hide button to hide the text box at (542, 675) on #hide-textbox
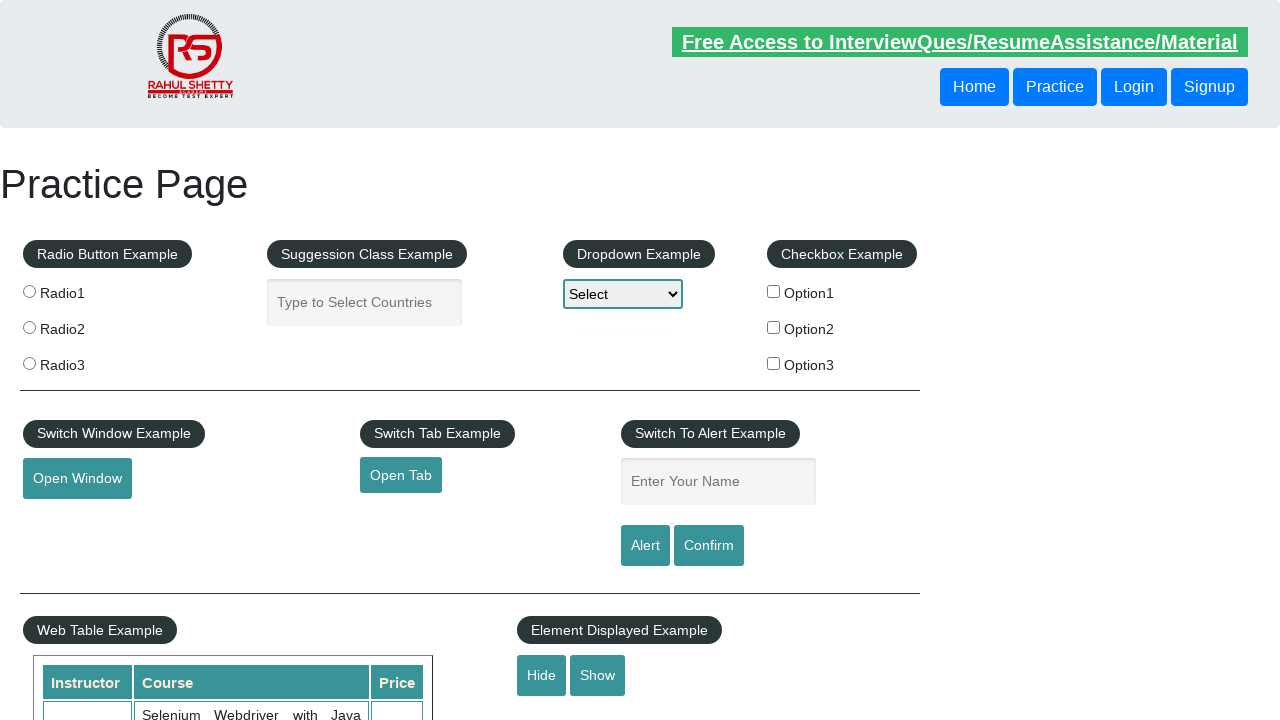

Verified text box is now hidden
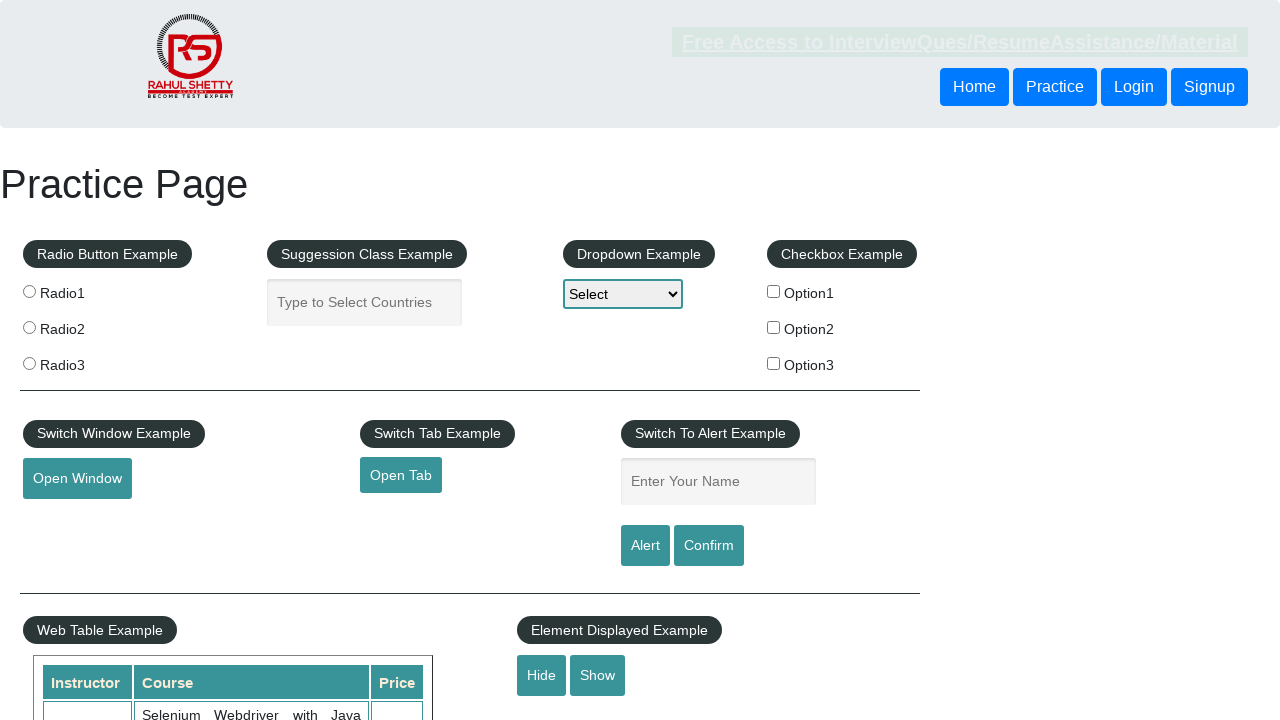

Set up dialog handler to accept dialogs
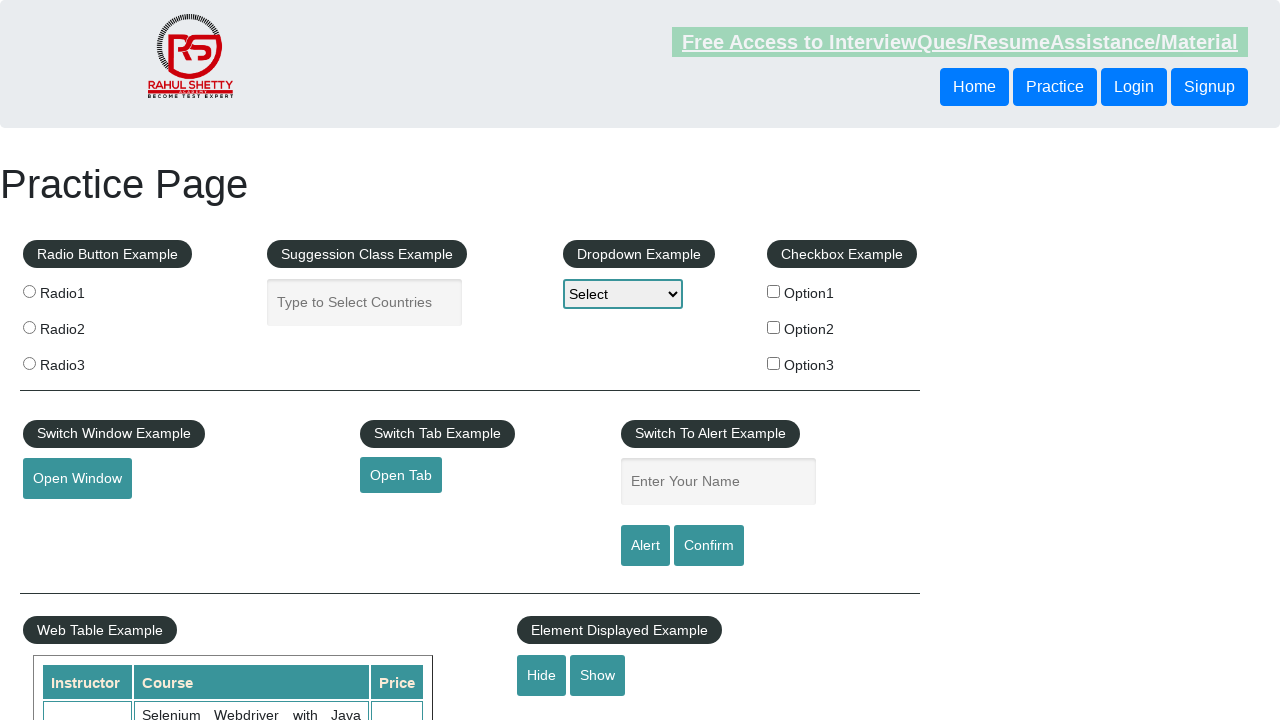

Clicked confirm button which triggered dialog popup at (709, 546) on #confirmbtn
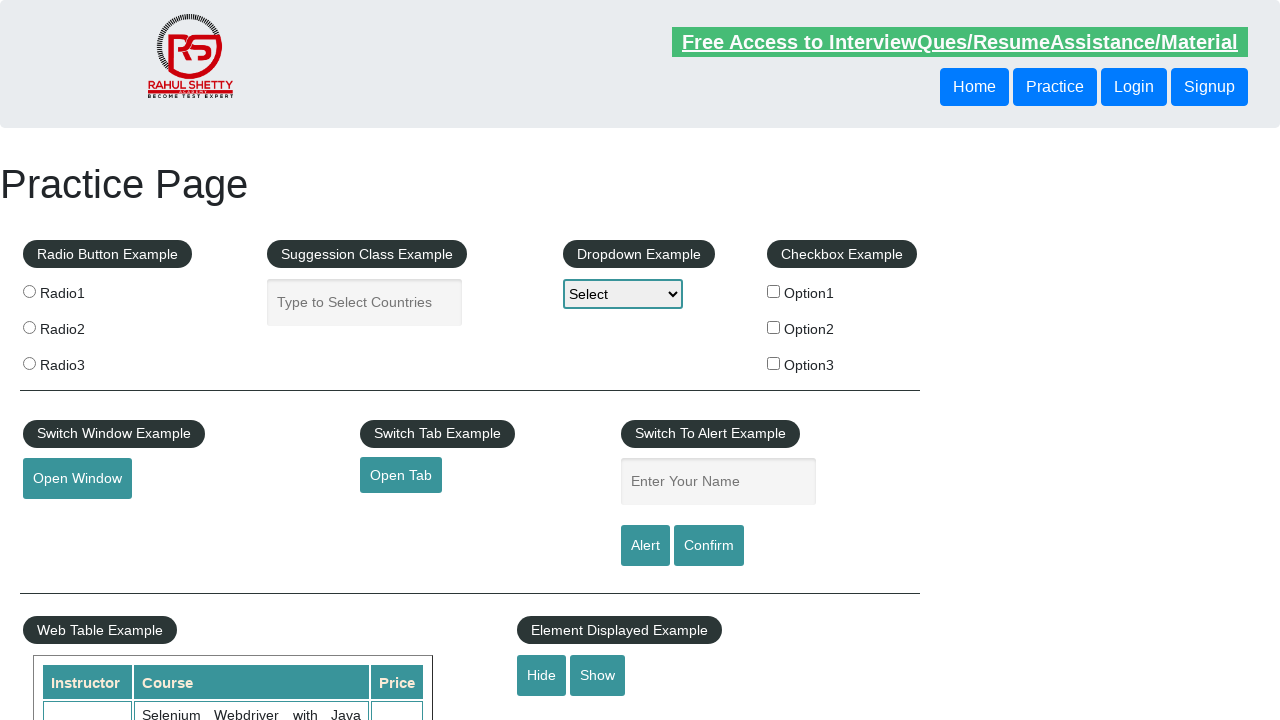

Hovered over mouse hover element at (83, 361) on #mousehover
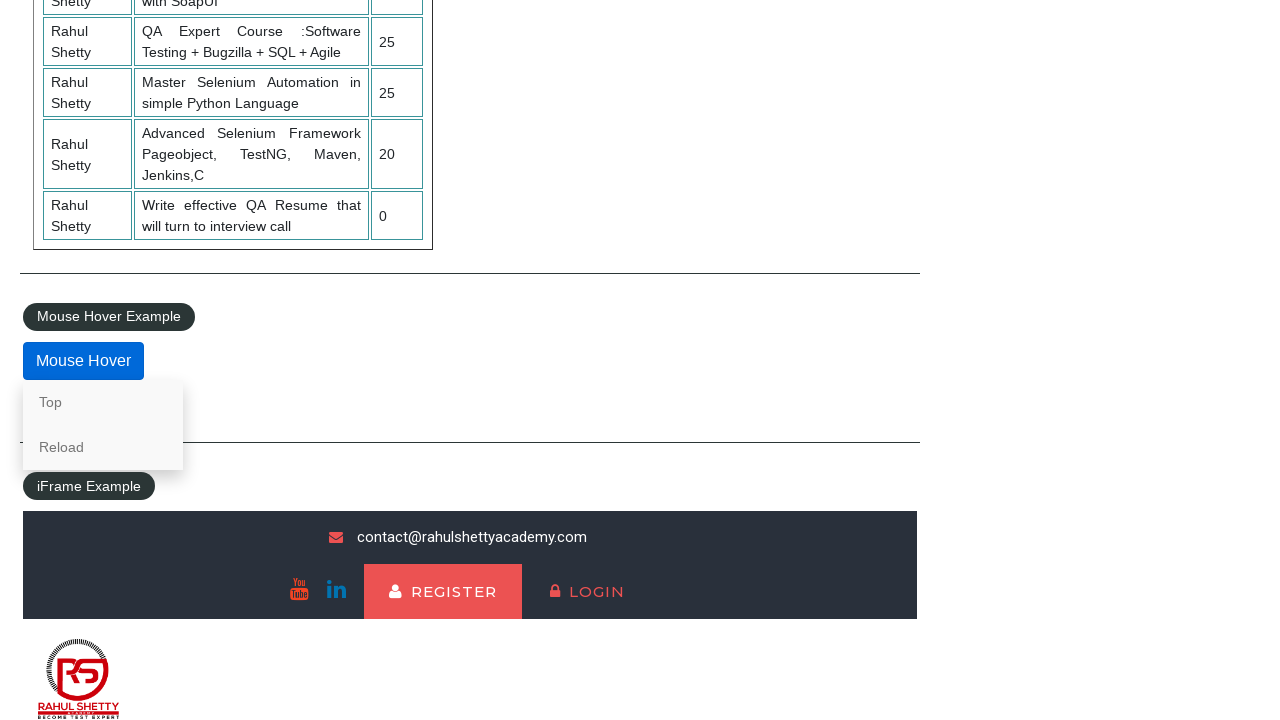

Located courses iframe for interaction
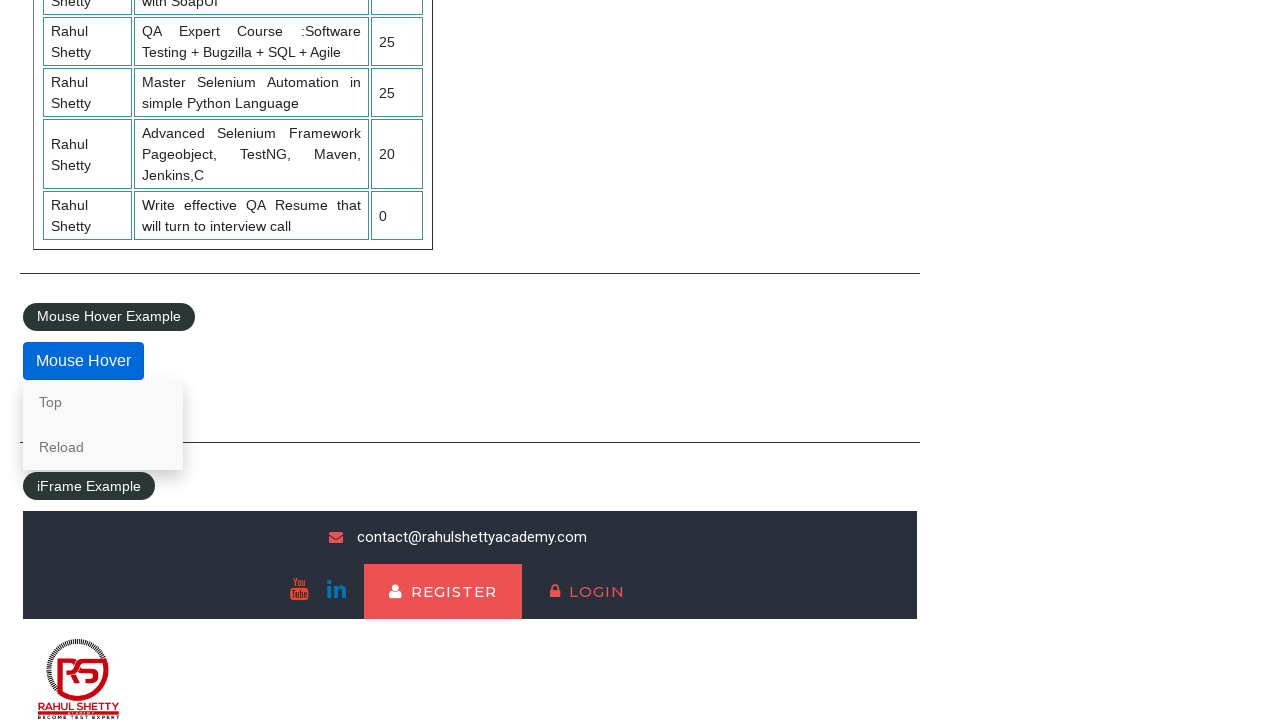

Clicked lifetime access link within iframe at (307, 675) on #courses-iframe >> internal:control=enter-frame >> li a[href*='lifetime-access']
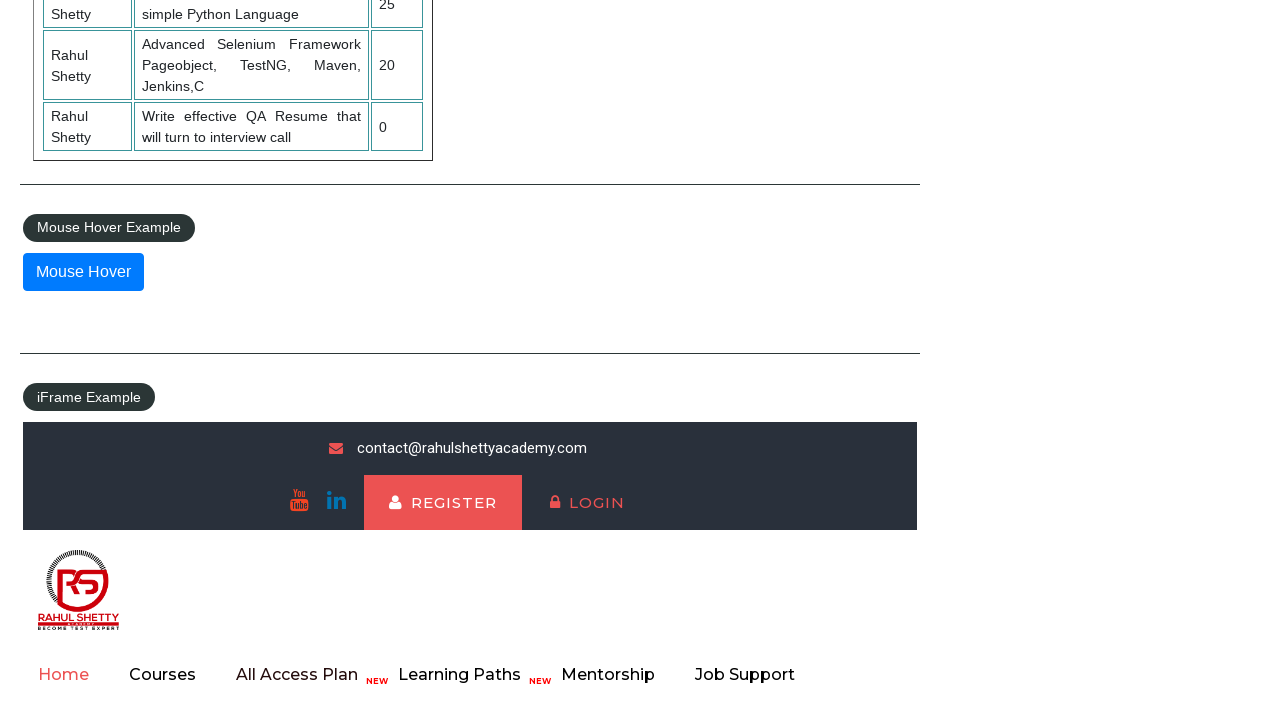

Waited for h2 text content to load in iframe
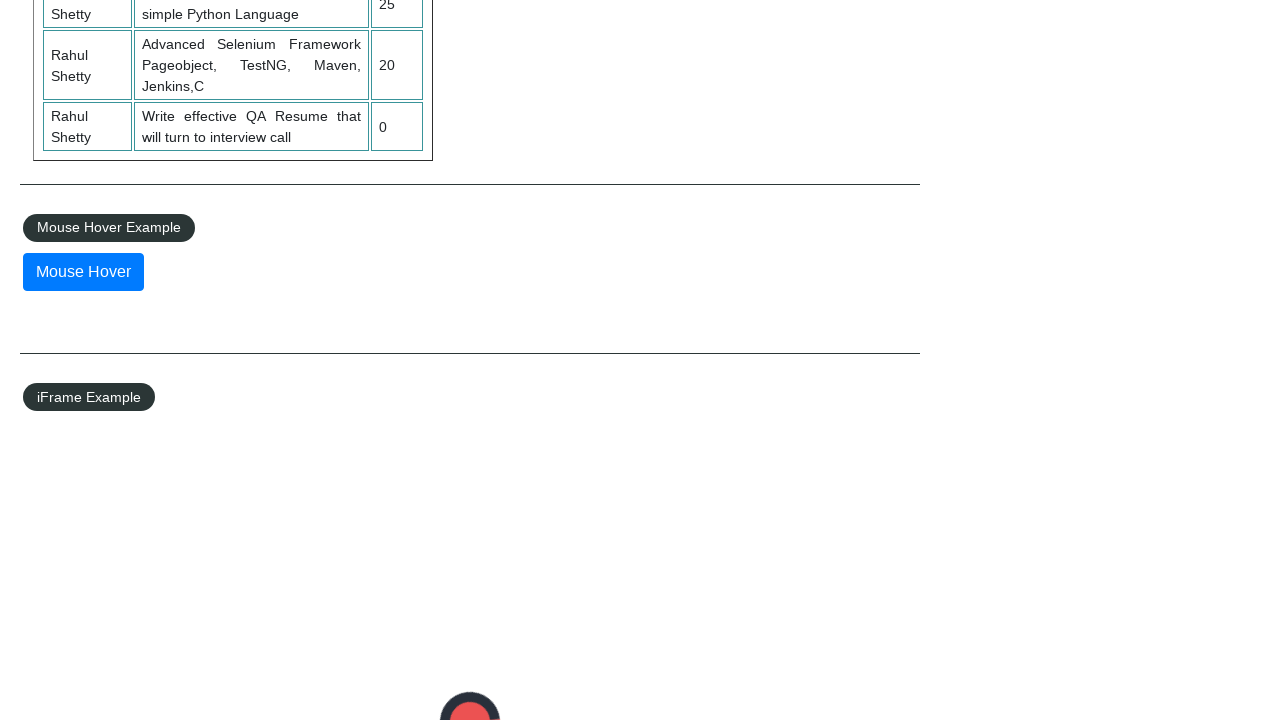

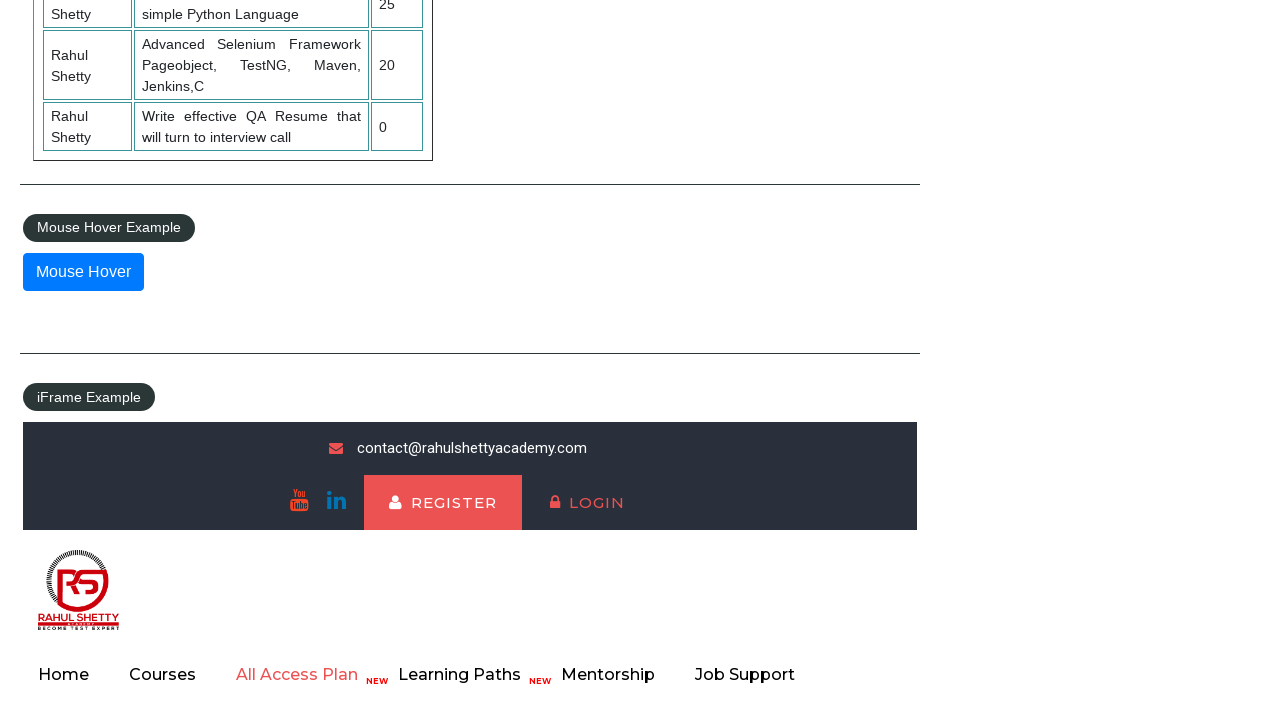